Tests autocomplete dropdown functionality by typing "Ind" and selecting the second suggestion from the dropdown list

Starting URL: https://rahulshettyacademy.com/dropdownsPractise/

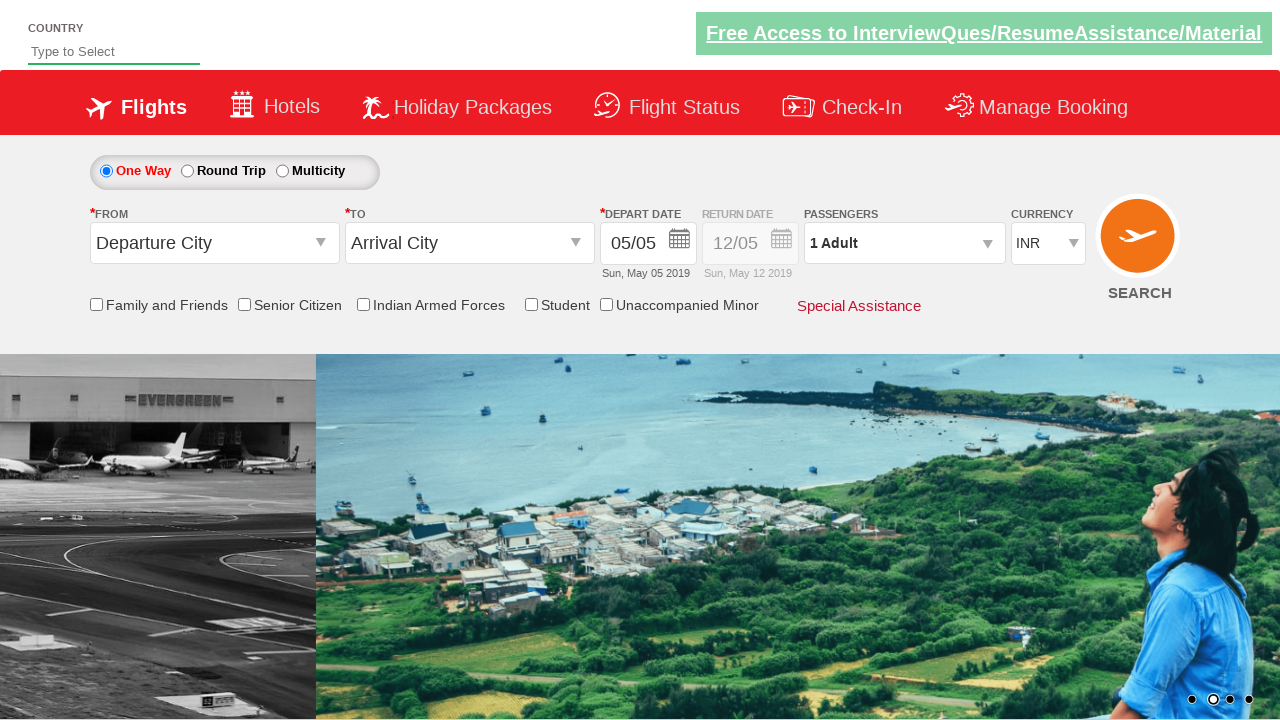

Typed 'Ind' in autosuggest field on input#autosuggest
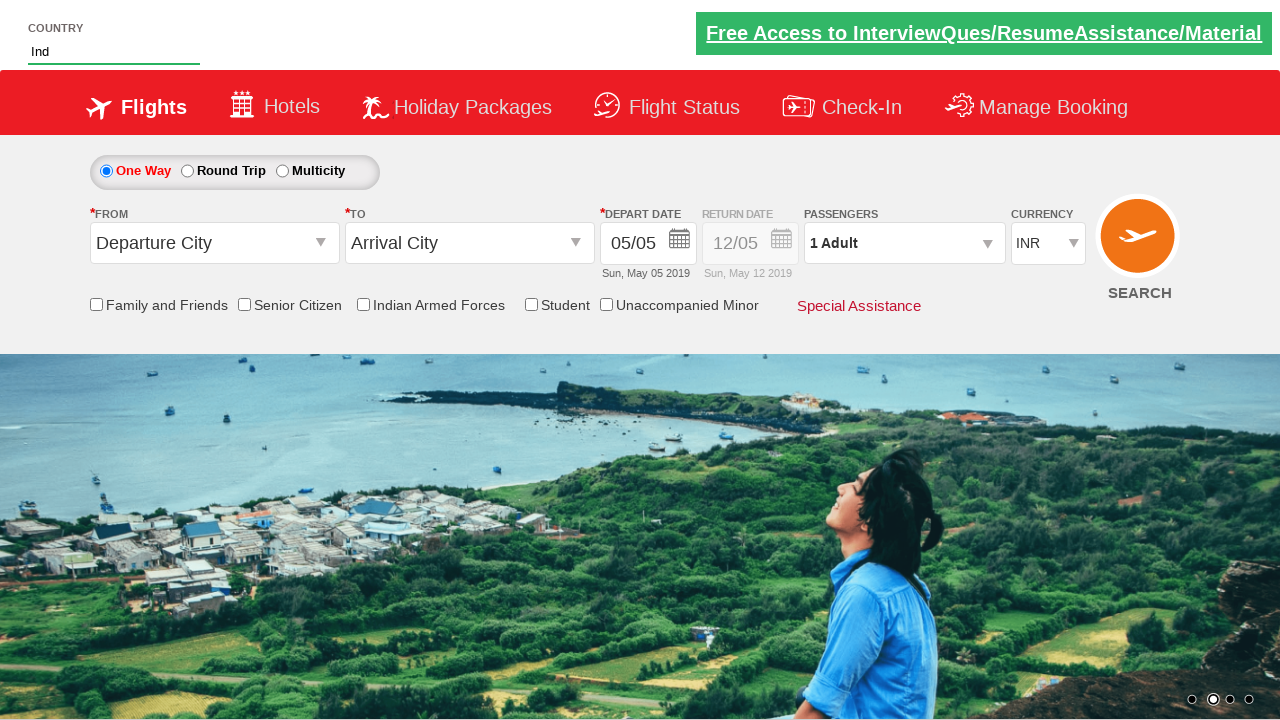

Autocomplete dropdown suggestions appeared
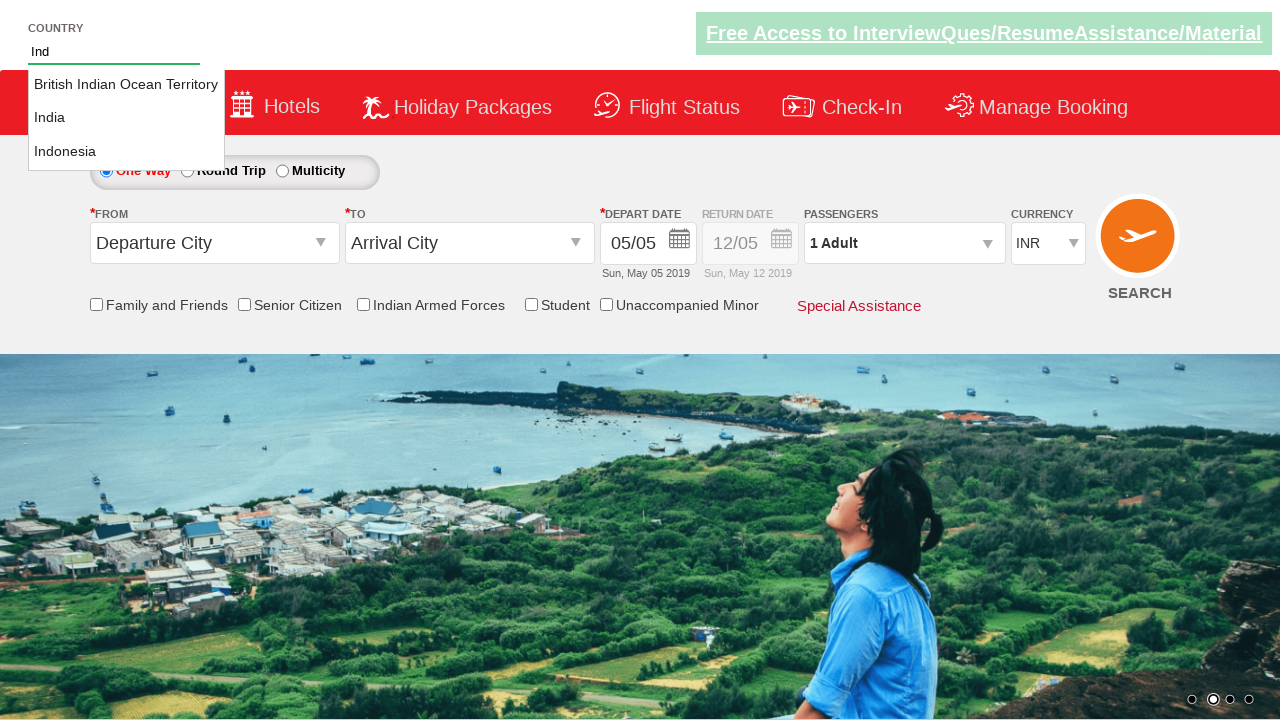

Retrieved all suggestion elements from dropdown
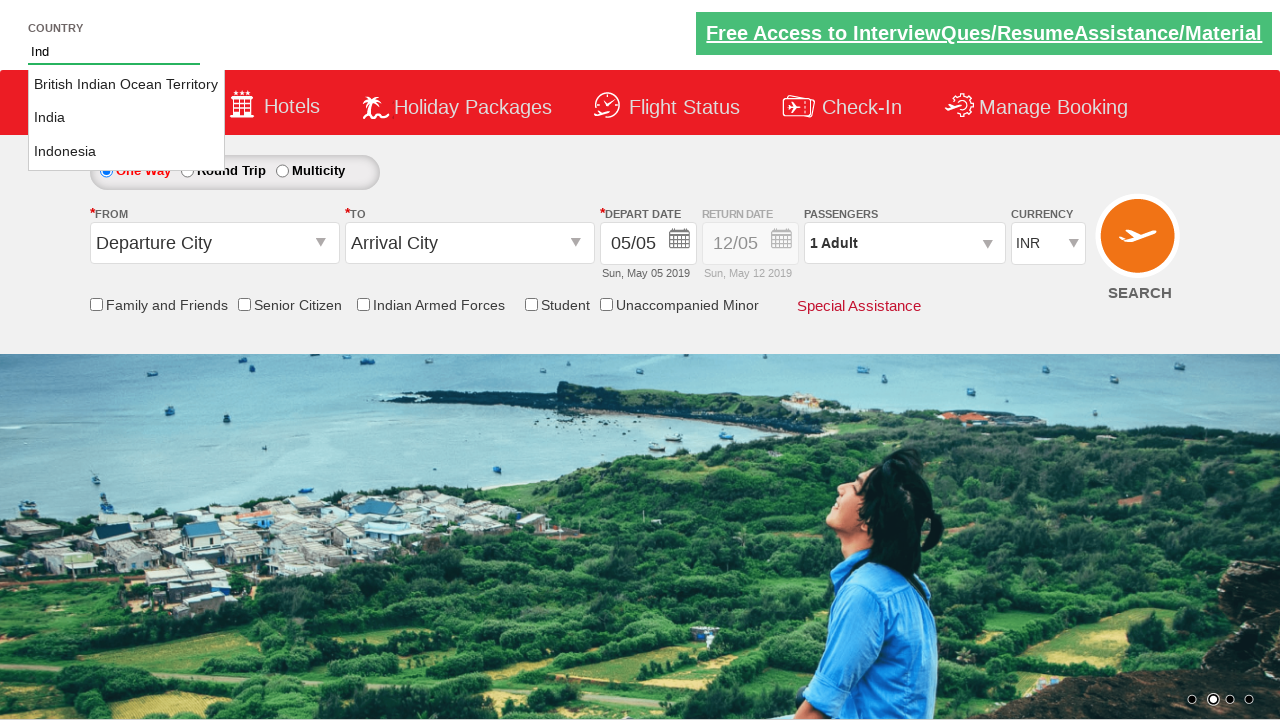

Clicked the second suggestion from the dropdown list at (126, 118) on ul#ui-id-1 li a >> nth=1
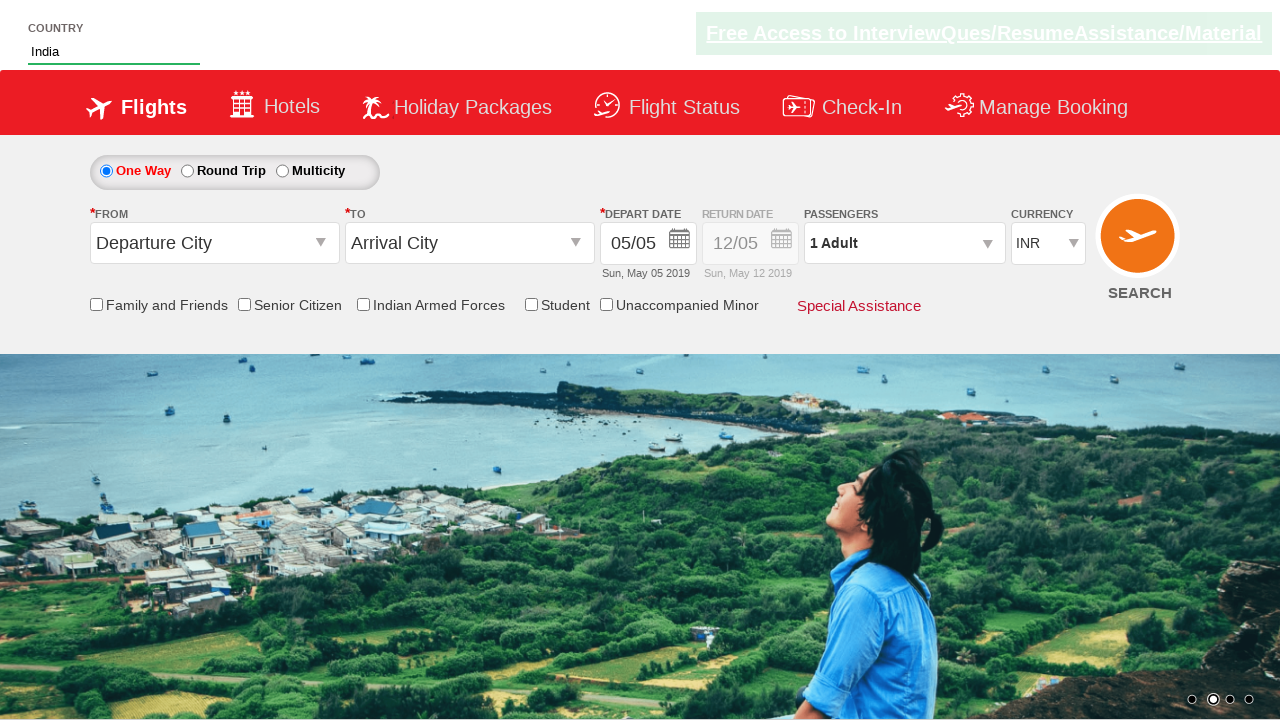

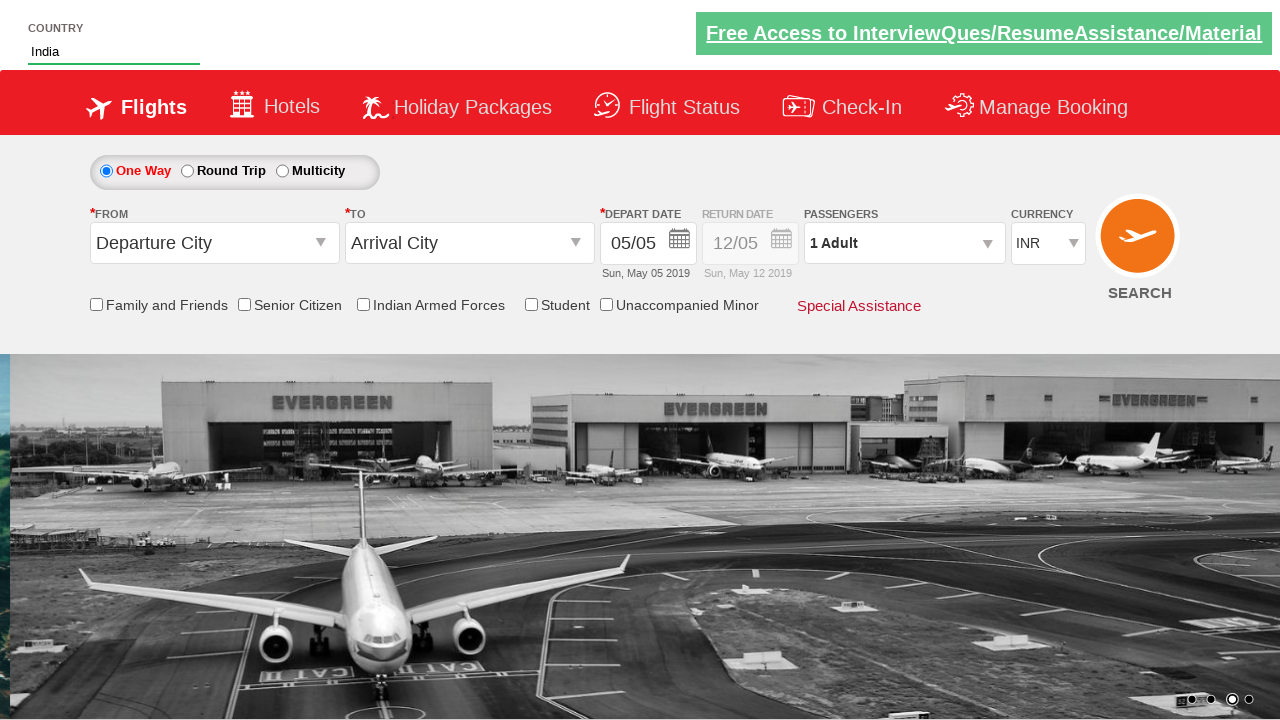